Tests the SpiceJet flight search form by clicking on the origin location field and entering an airport code

Starting URL: https://www.spicejet.com/

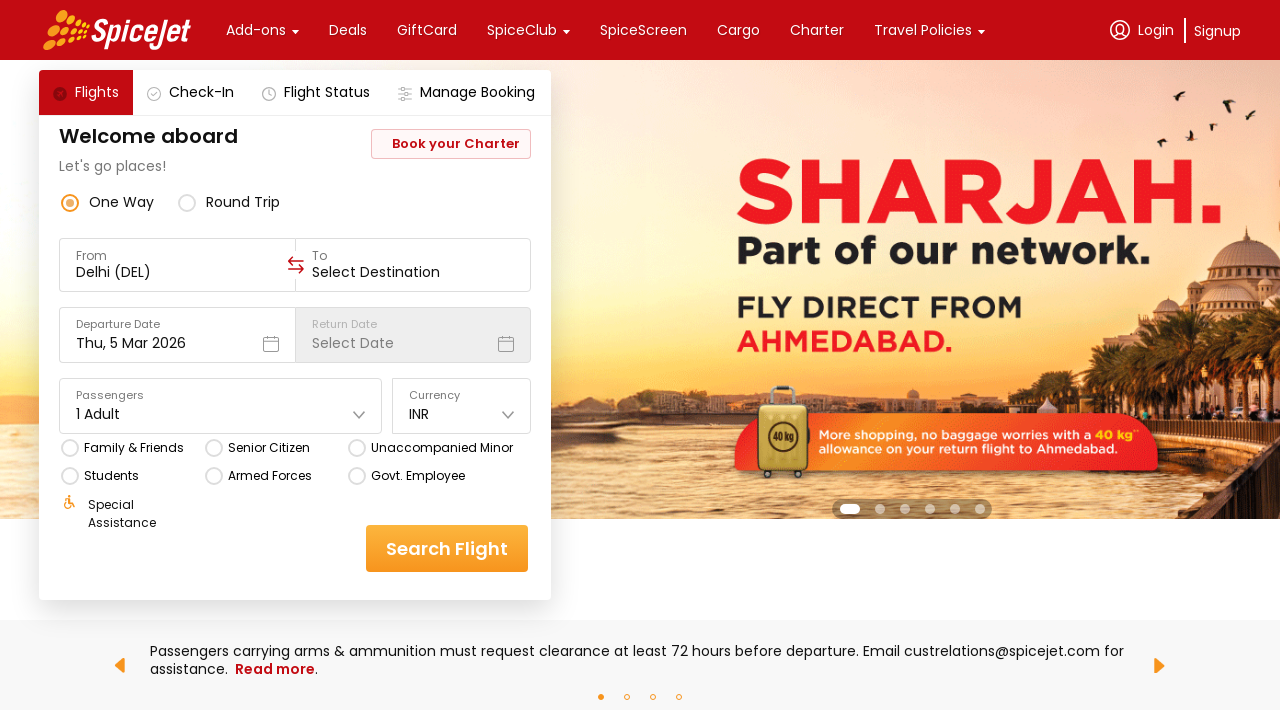

Clicked on origin location field at (178, 272) on xpath=//div[@data-testid='to-testID-origin']/div/div/input
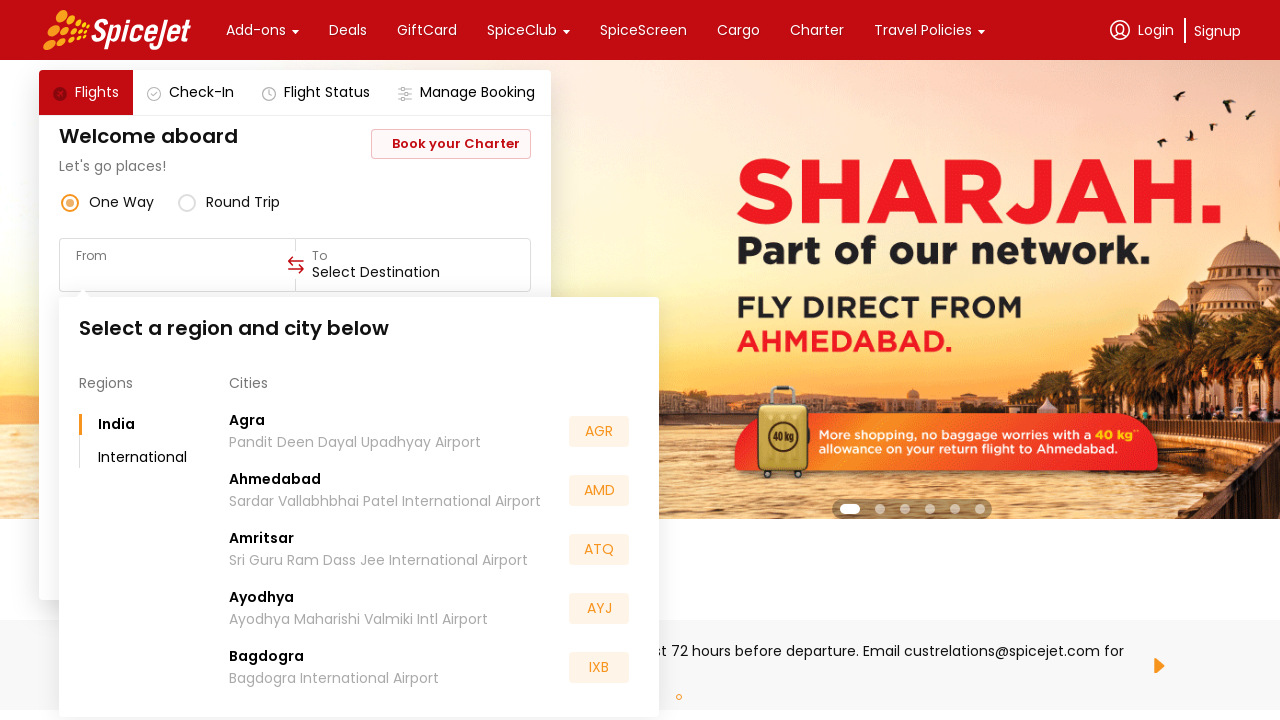

Entered airport code 'MUM' in origin field on xpath=//div[@data-testid='to-testID-origin']/div/div/input
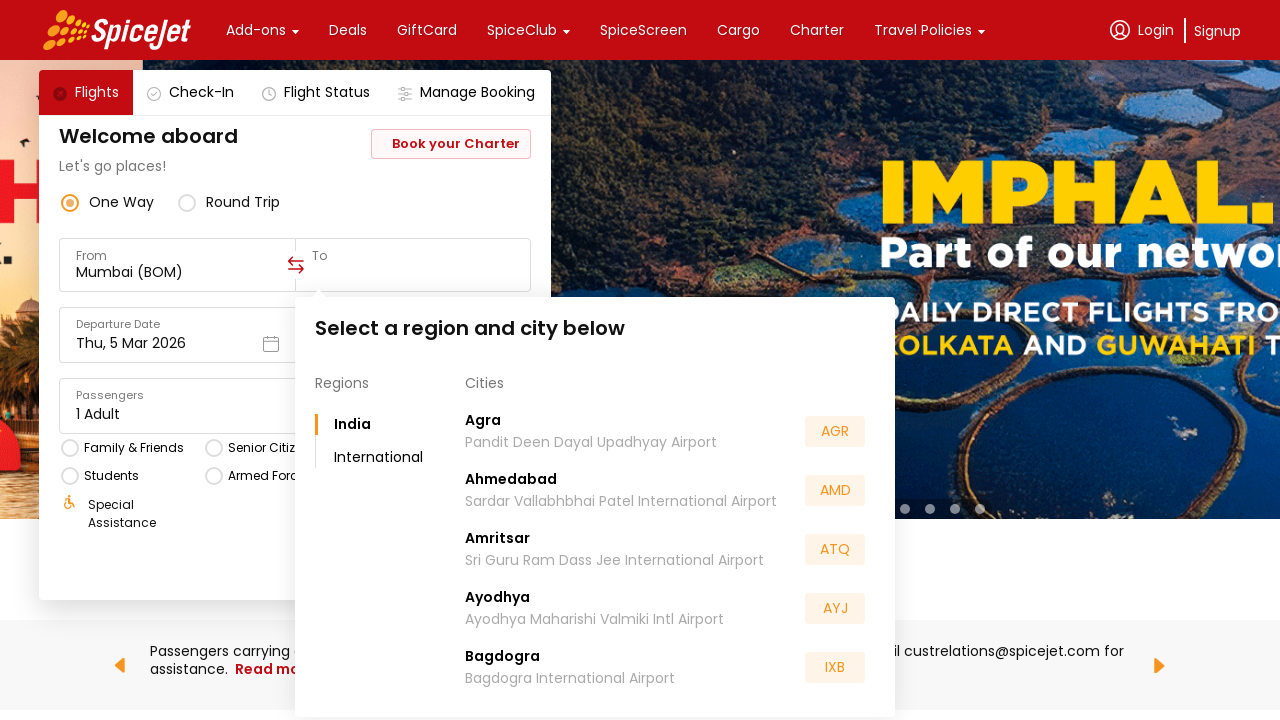

Waited for flight suggestions to appear
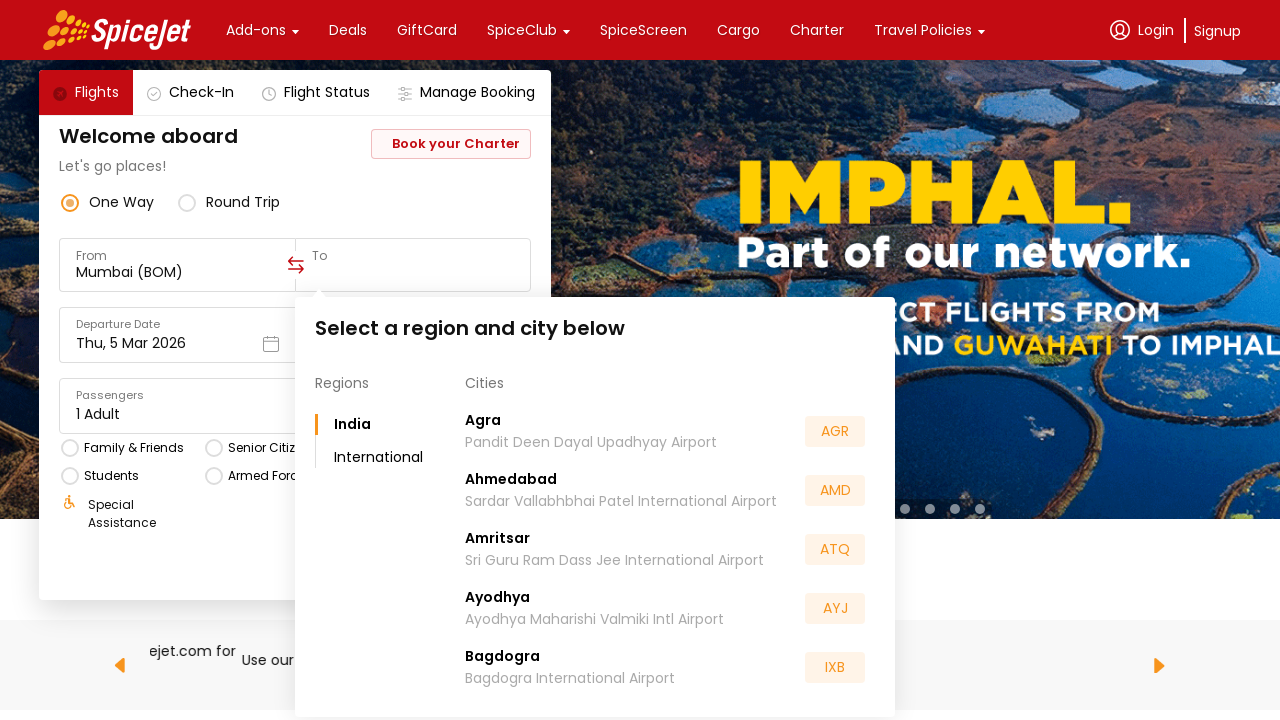

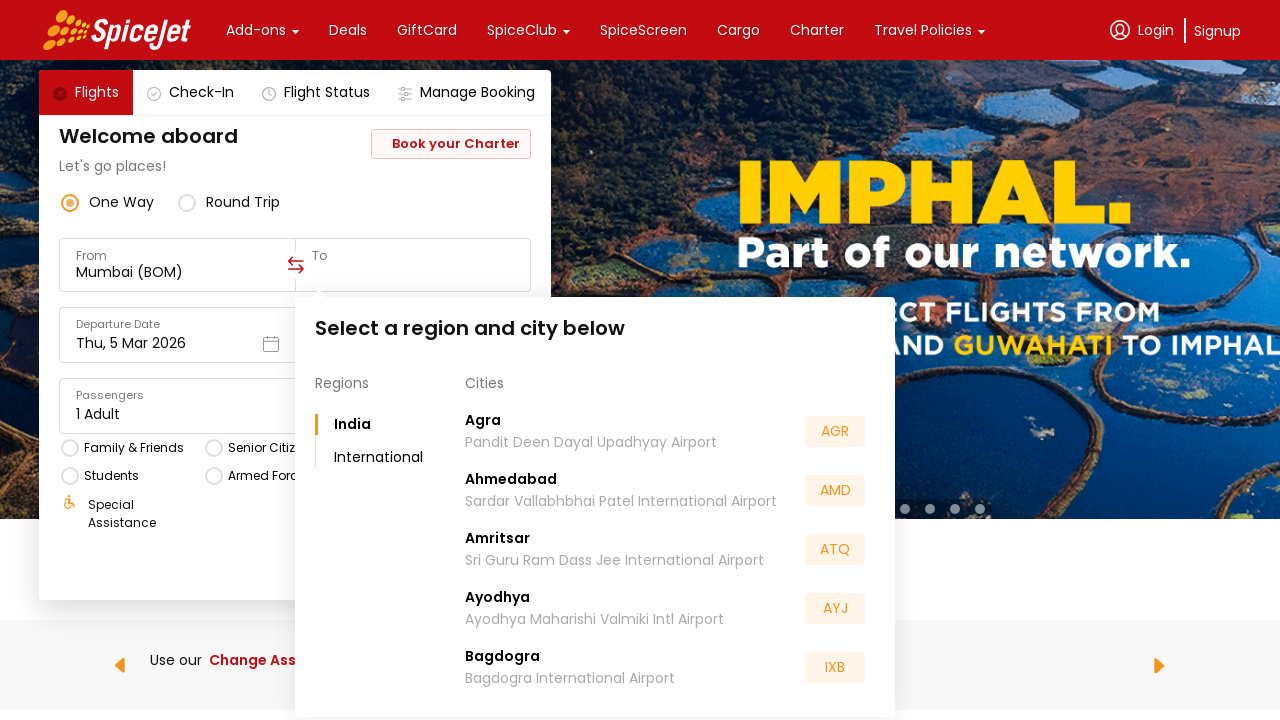